Navigates to a YouTube video page and verifies the page loads by waiting for the video title element

Starting URL: https://www.youtube.com/watch?v=oo8hakhidQM

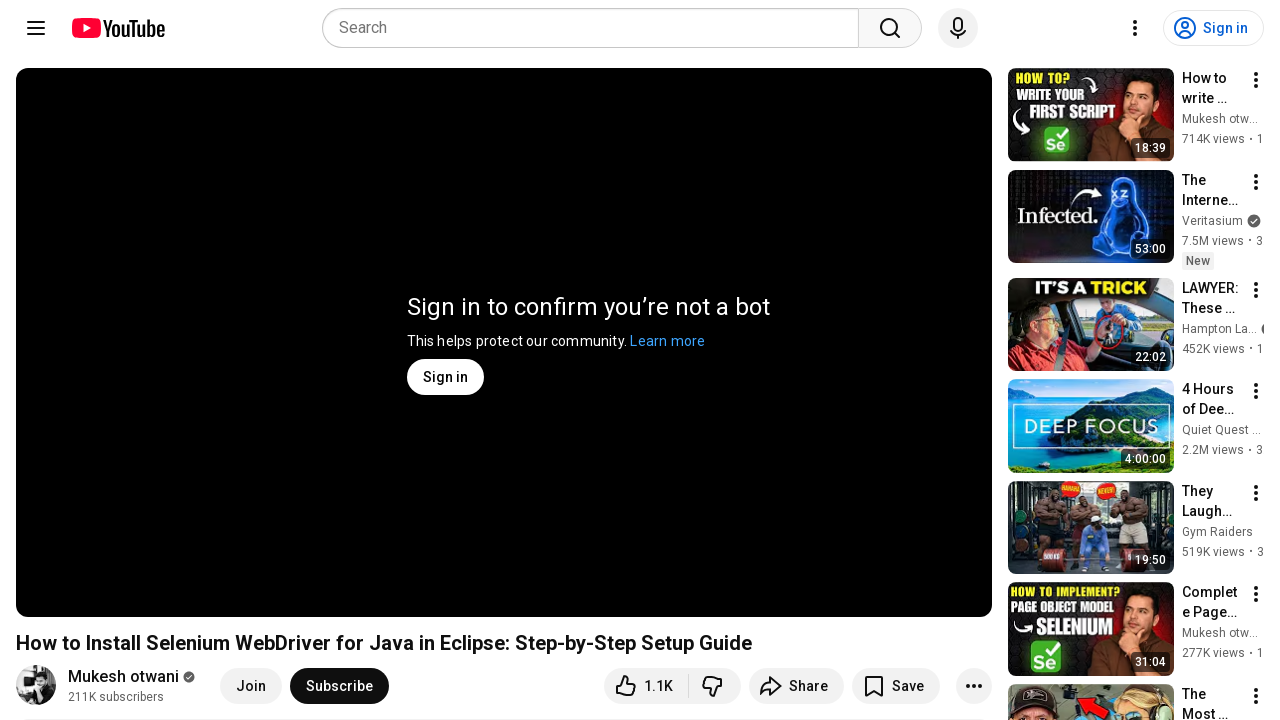

Navigated to YouTube video page (https://www.youtube.com/watch?v=oo8hakhidQM)
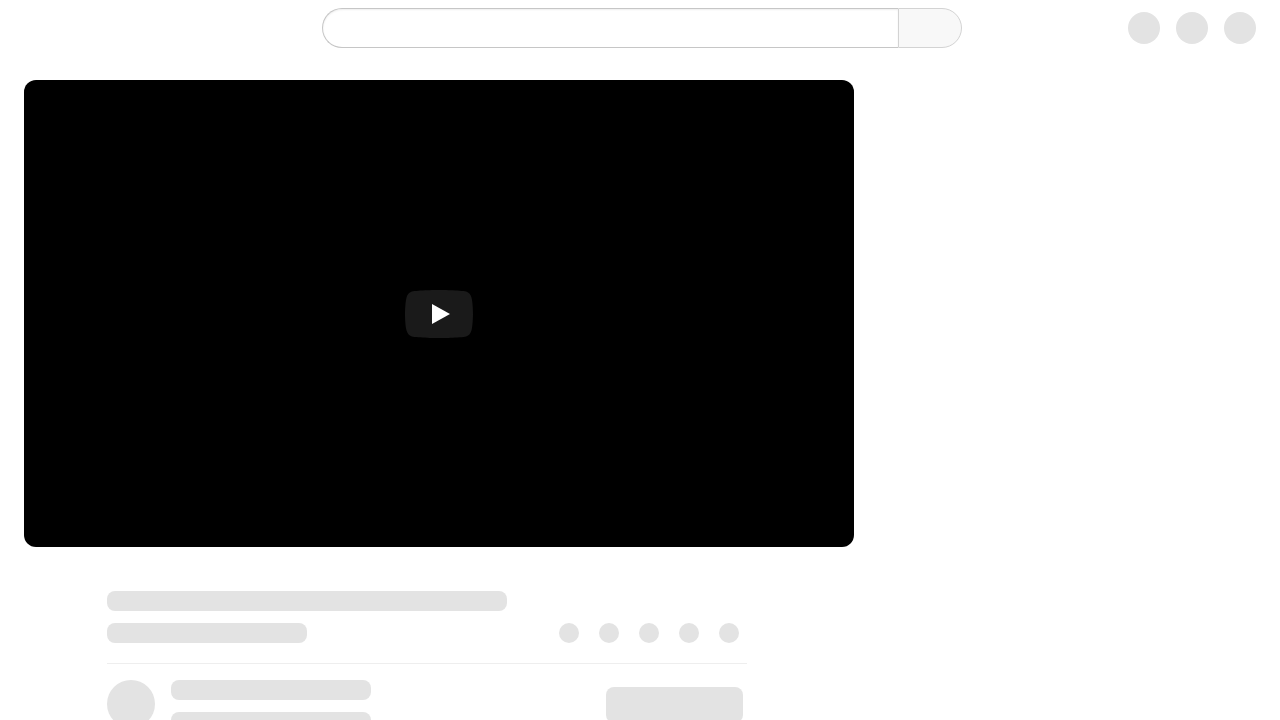

Video title element loaded and page is ready
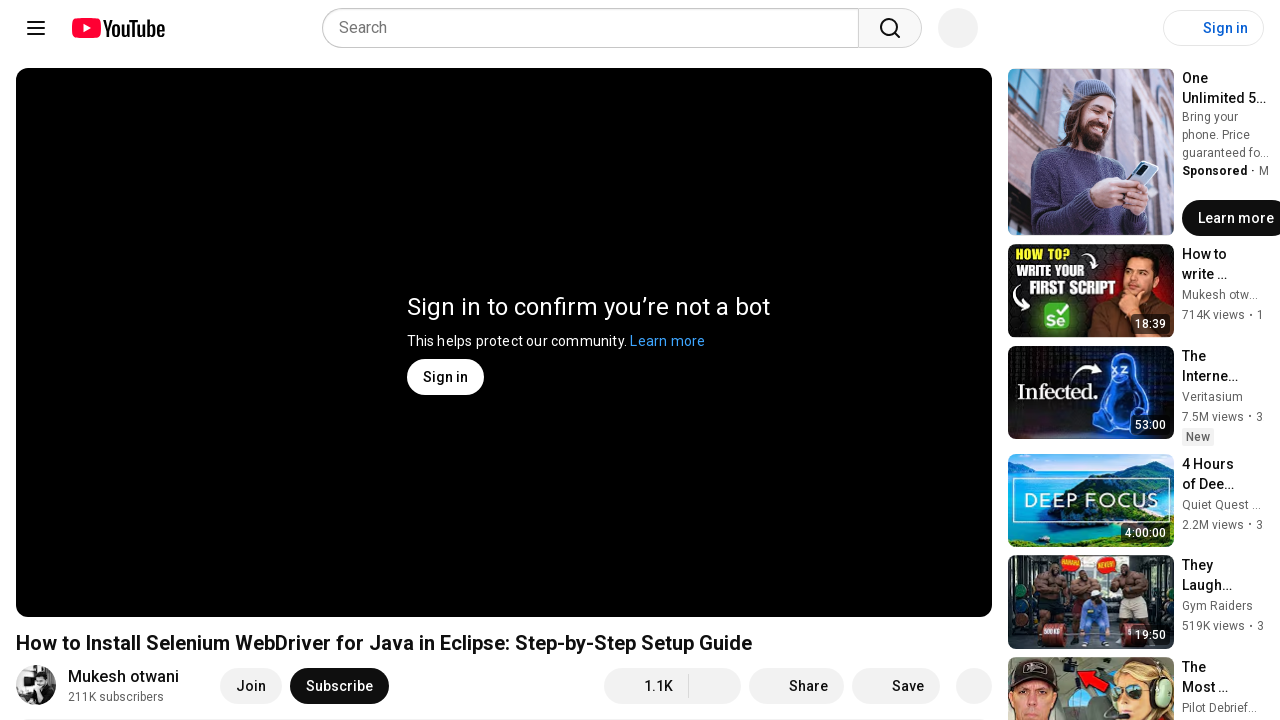

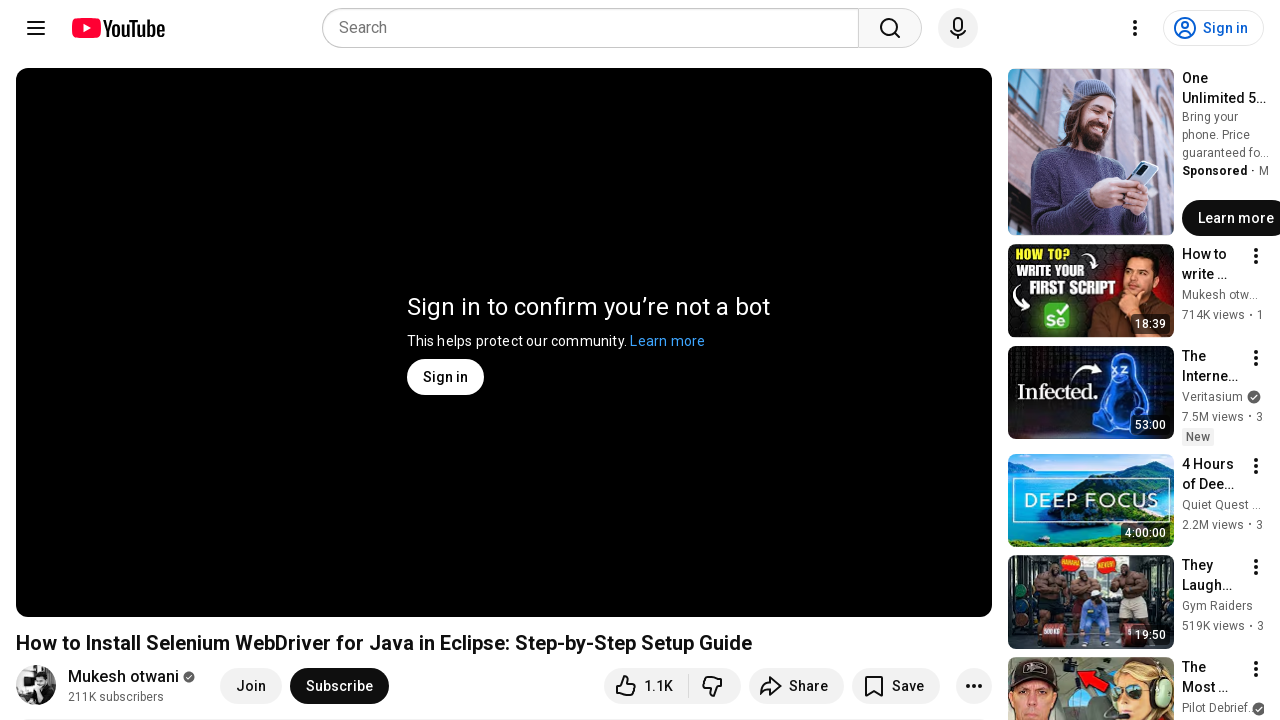